Clicks a link with a mathematically calculated text value, then fills out a form with personal information (first name, last name, city, country) and submits it.

Starting URL: http://suninjuly.github.io/find_link_text

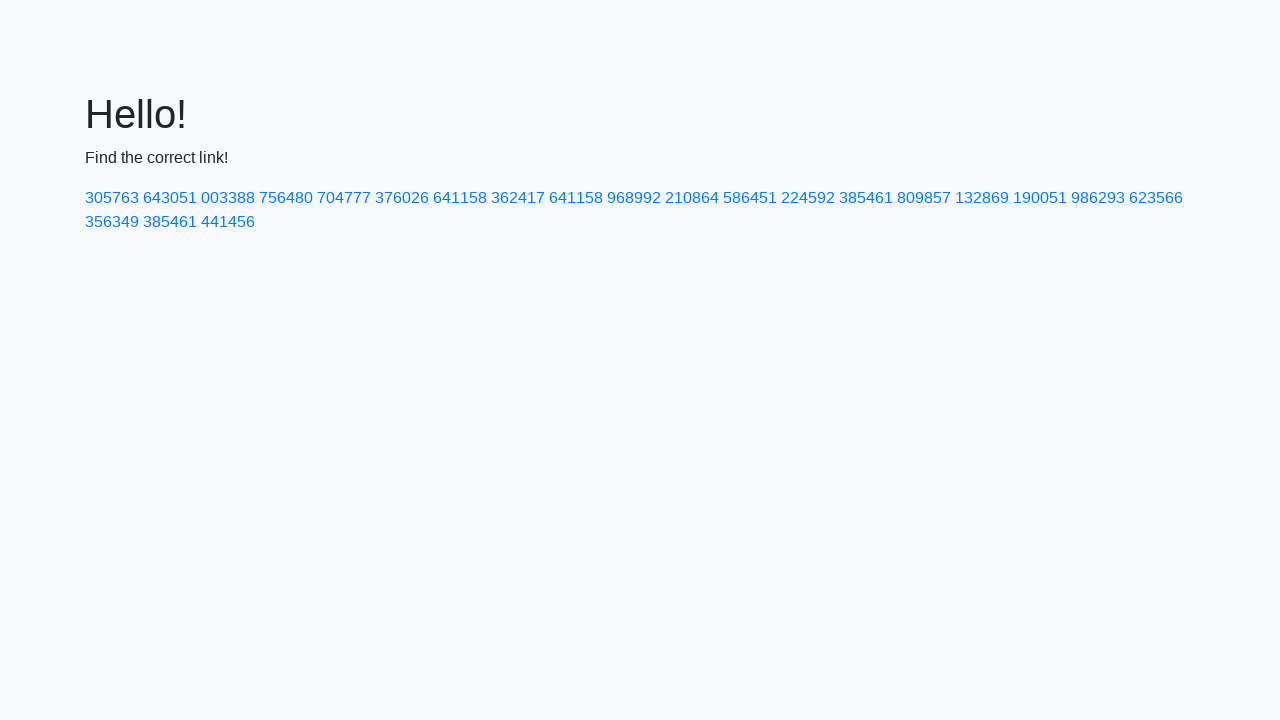

Clicked link with mathematically calculated text value (224592) at (808, 198) on text=224592
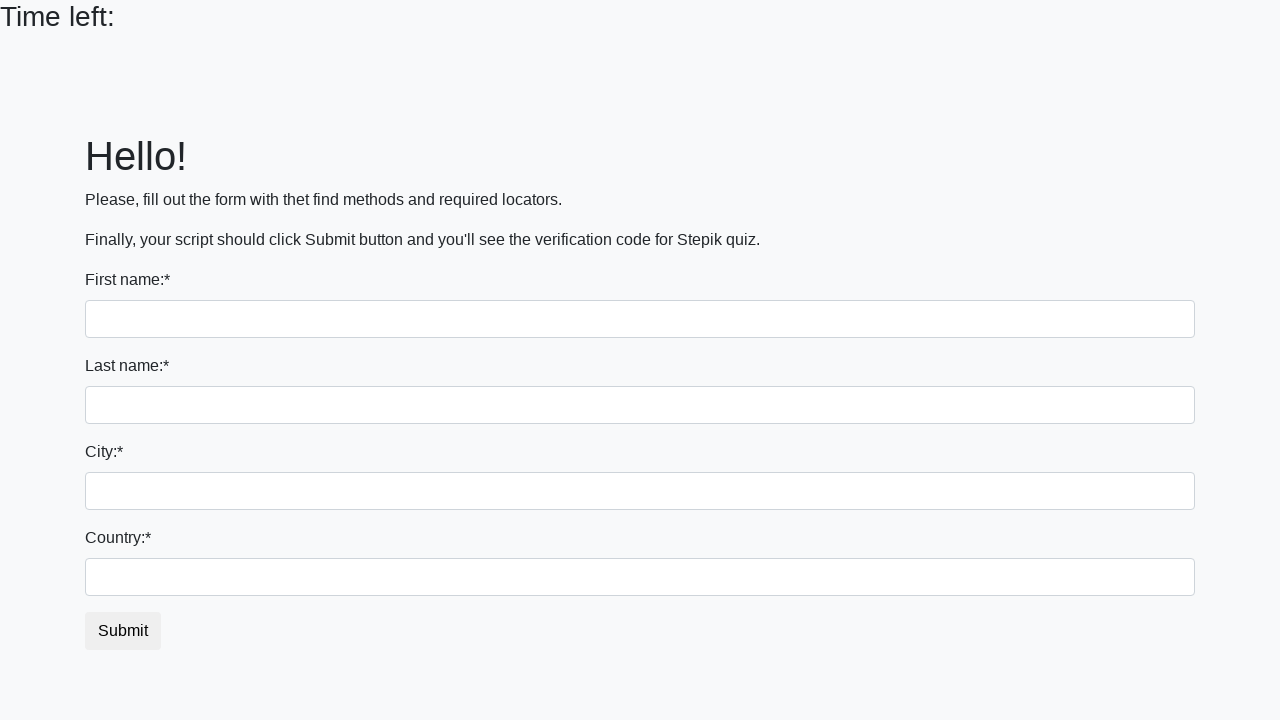

Filled first name field with 'Ivan' on input[name='first_name']
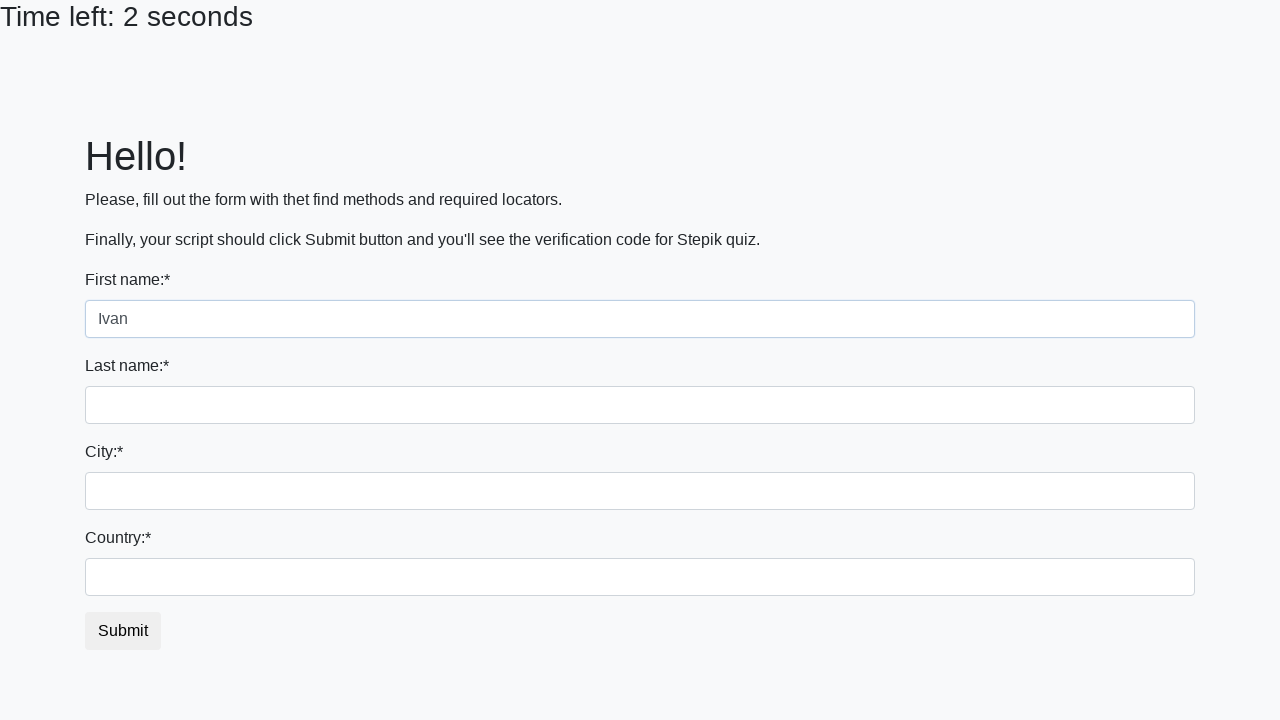

Filled last name field with 'Petrov' on input[name='last_name']
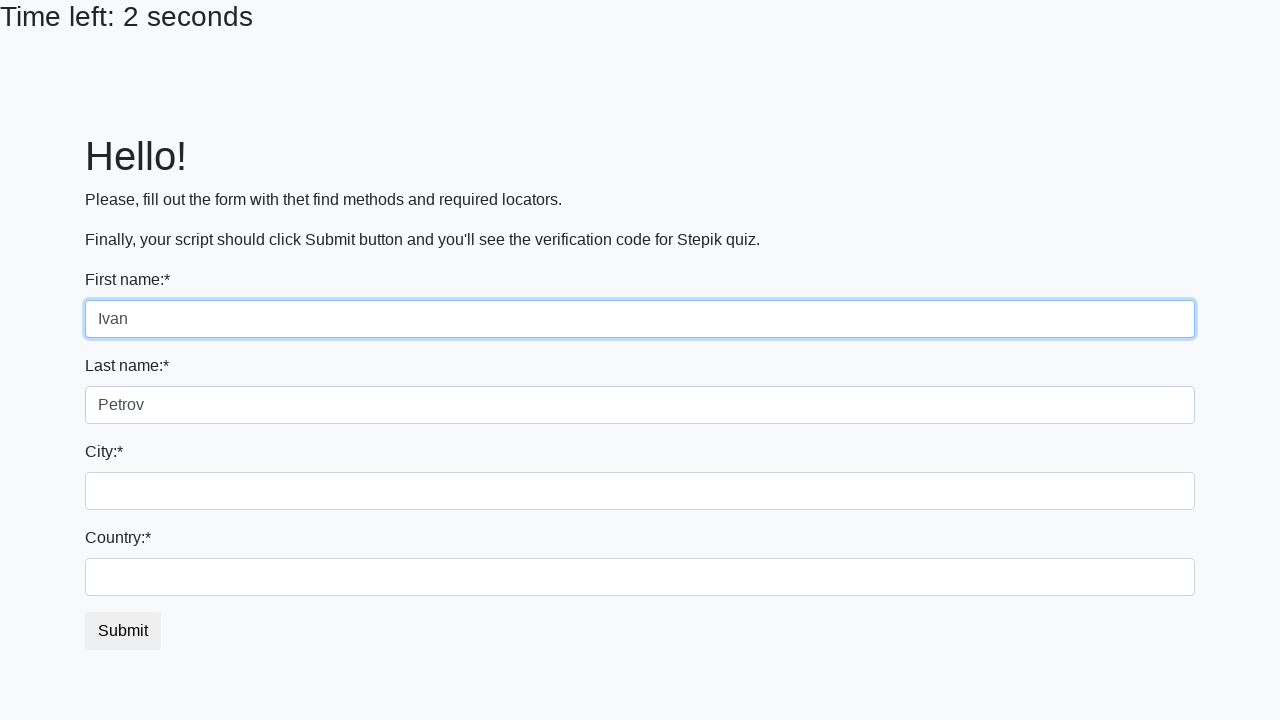

Filled city field with 'Smolensk' on .form-control.city
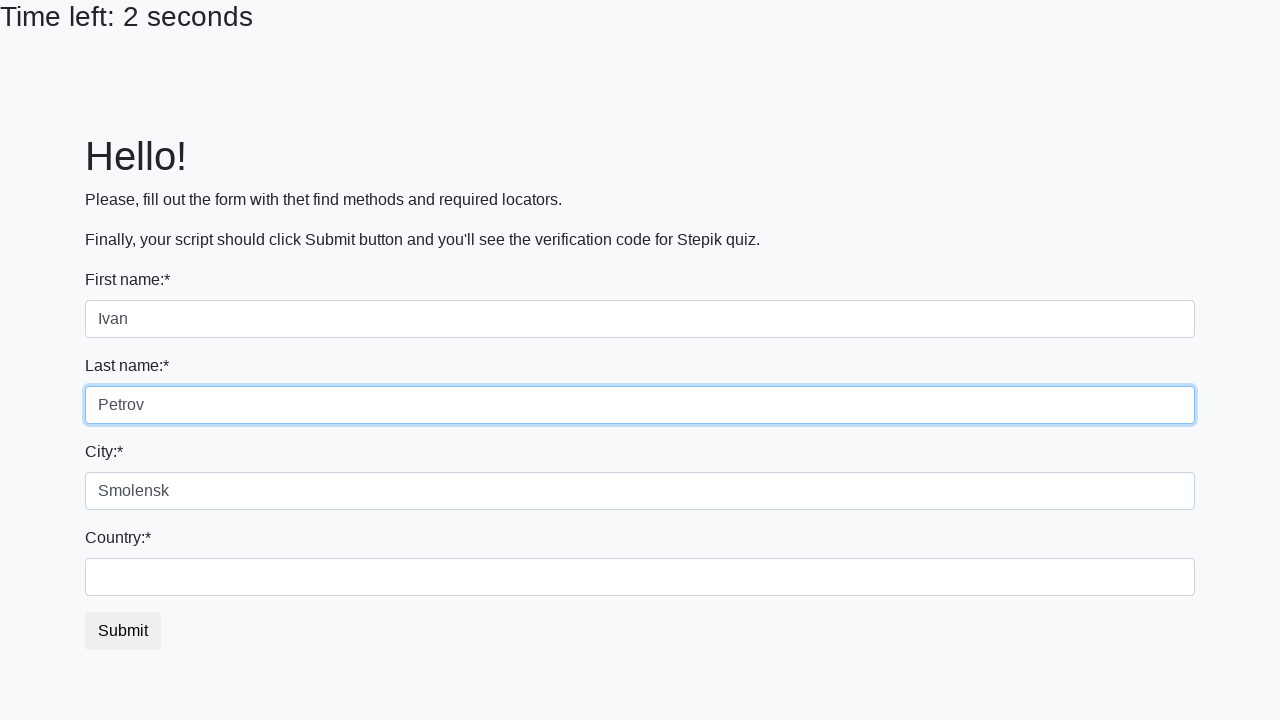

Filled country field with 'Russia' on #country
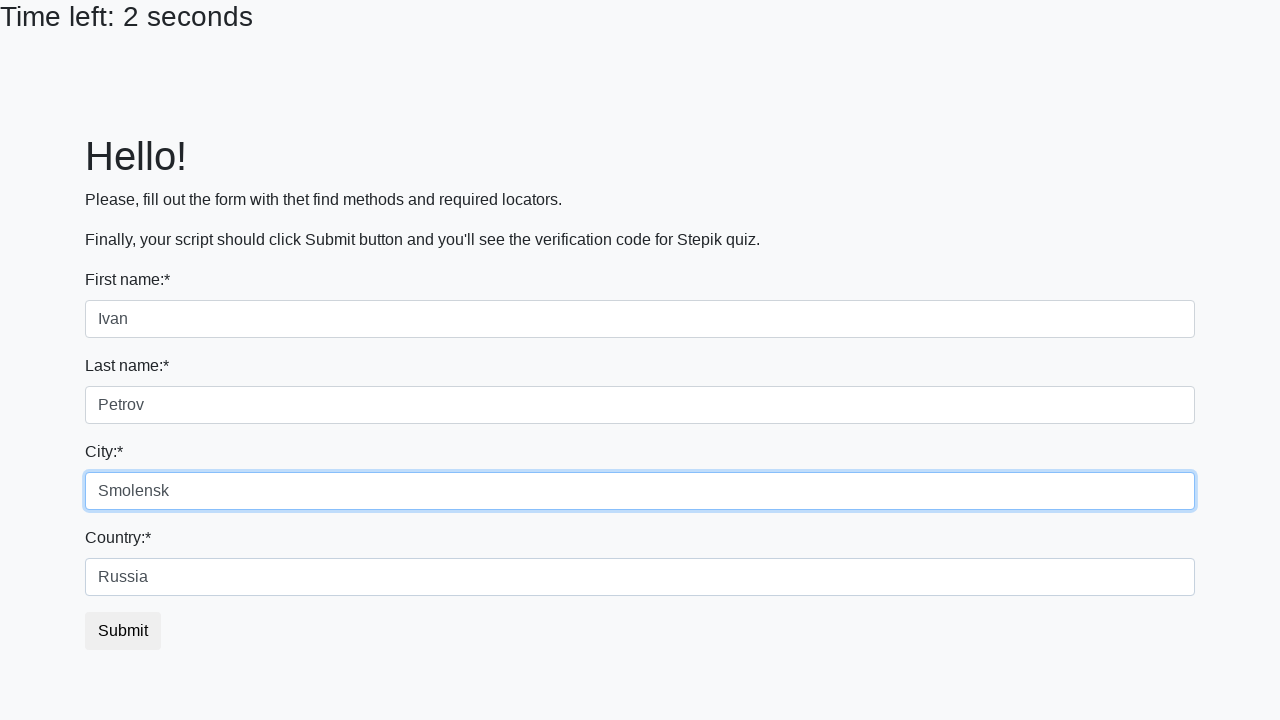

Clicked submit button to submit the form at (123, 631) on button.btn
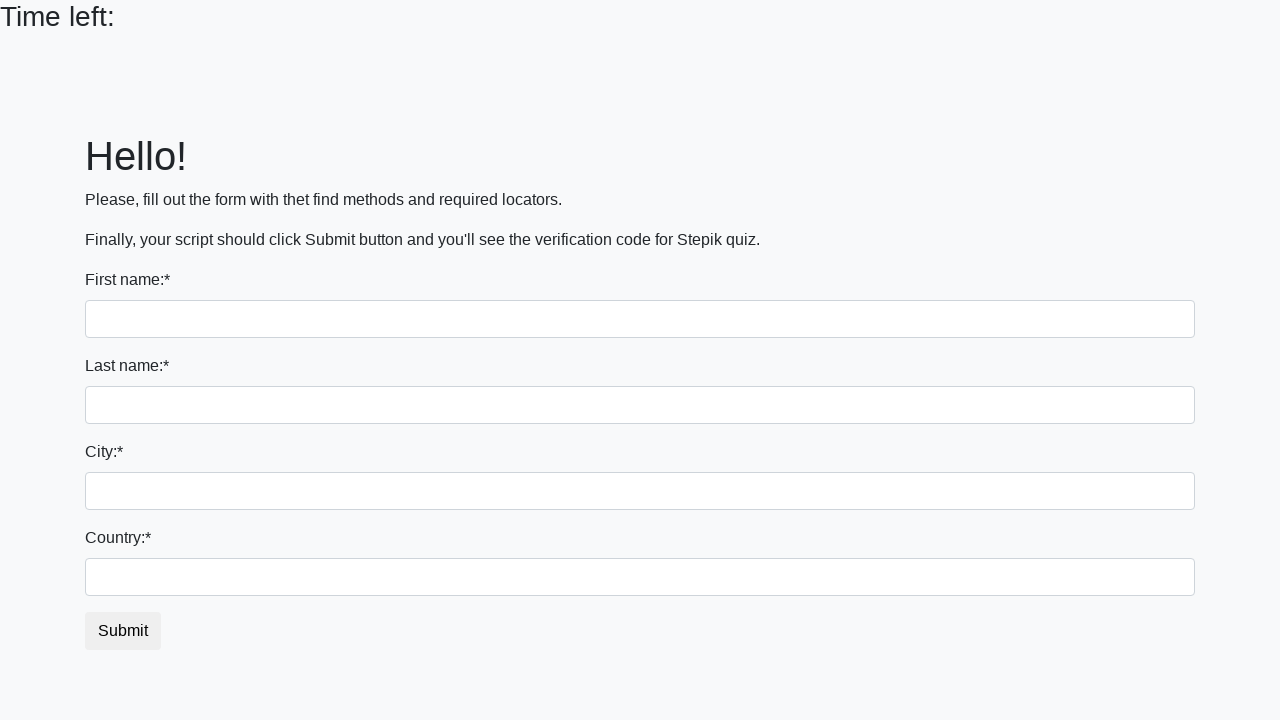

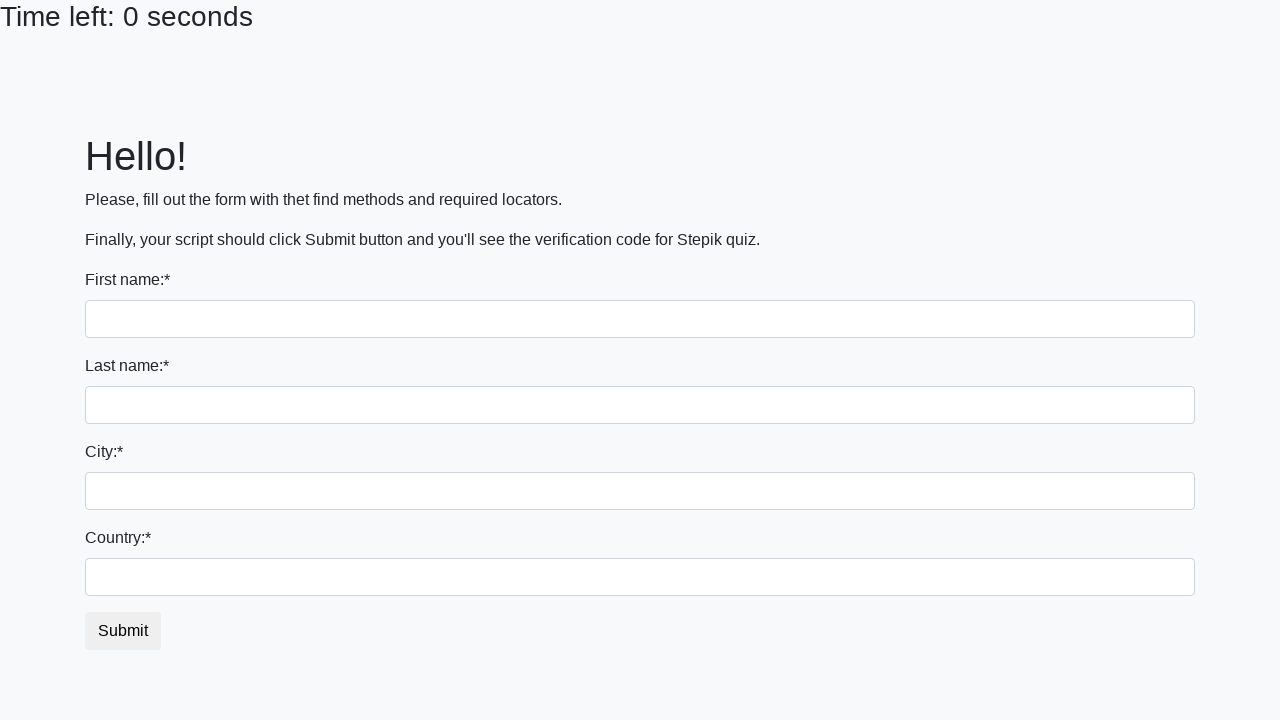